Tests dynamic content loading by clicking a Start button and verifying that a hidden element becomes visible with the text "Hello World!"

Starting URL: http://the-internet.herokuapp.com/dynamic_loading/1

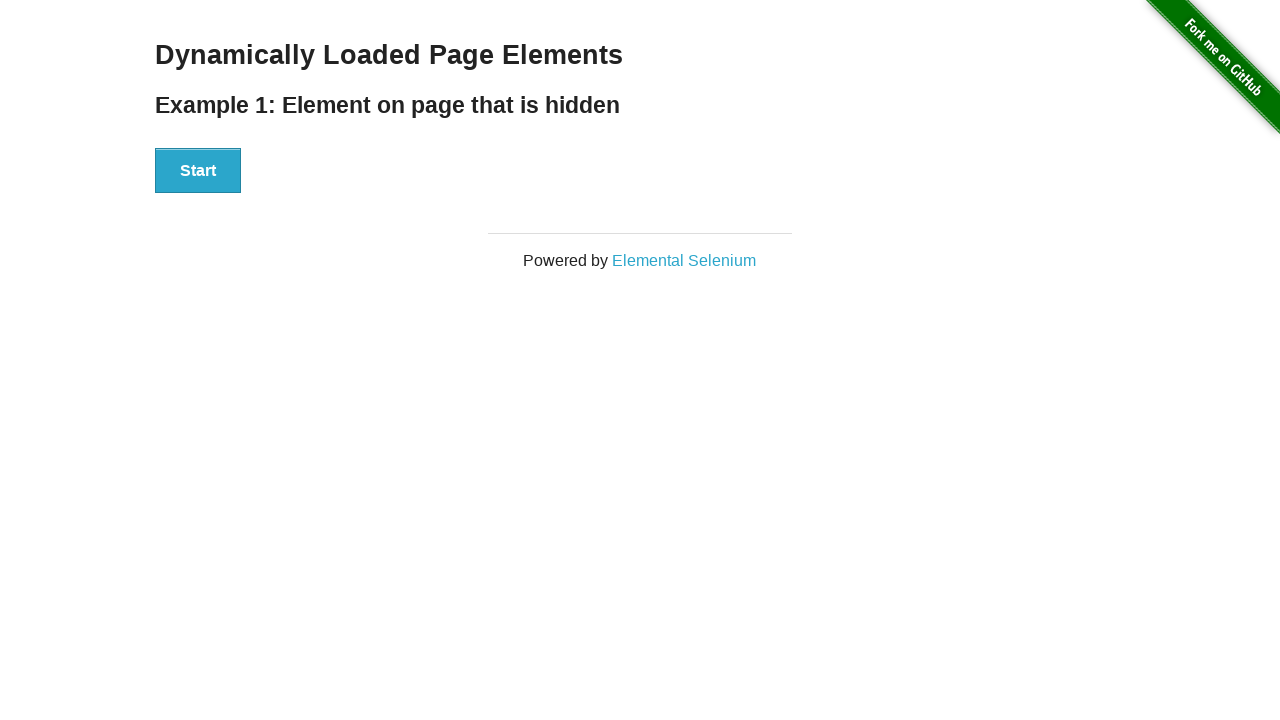

Navigated to dynamic loading test page
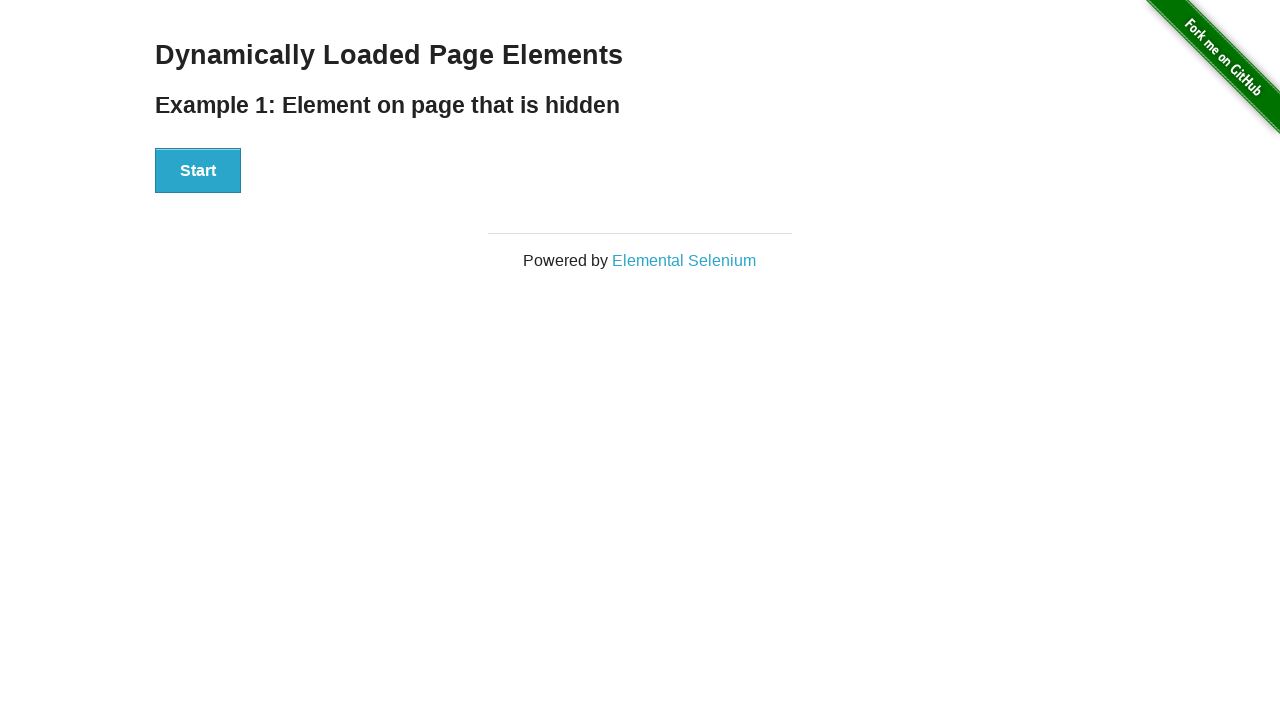

Clicked Start button to trigger dynamic content loading at (198, 171) on button:has-text('Start')
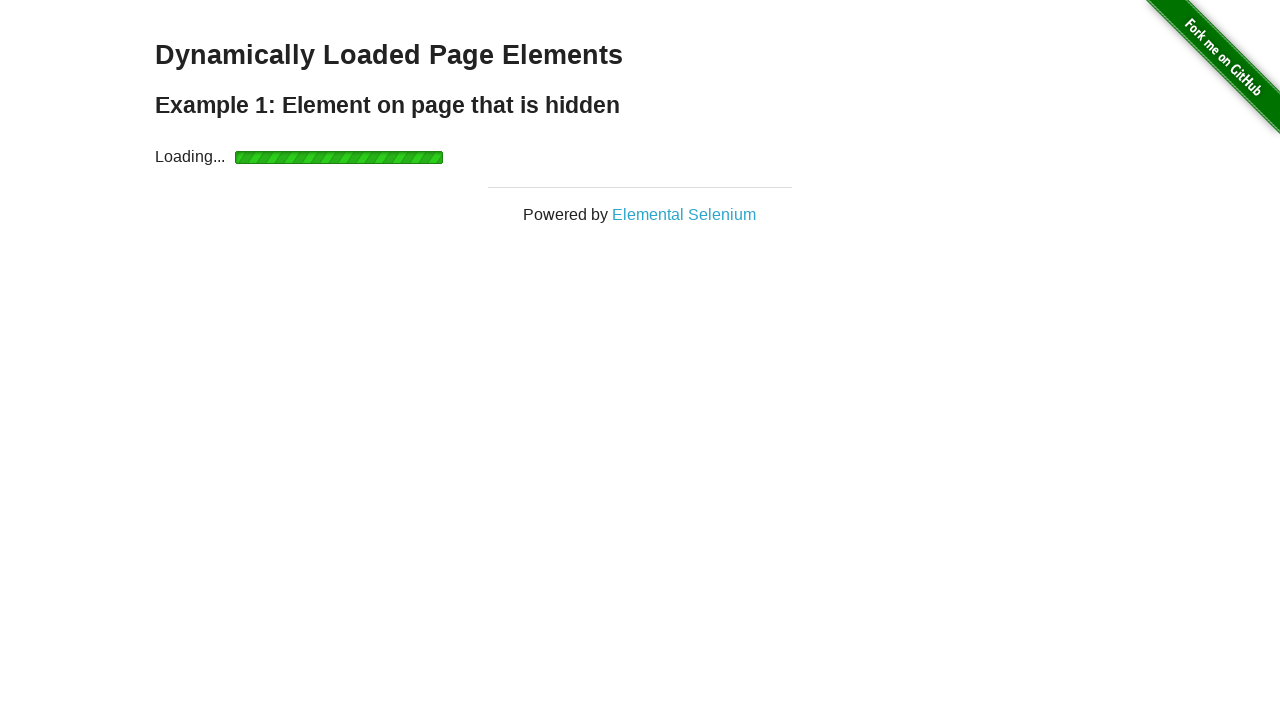

Hidden element with ID 'finish h4' became visible
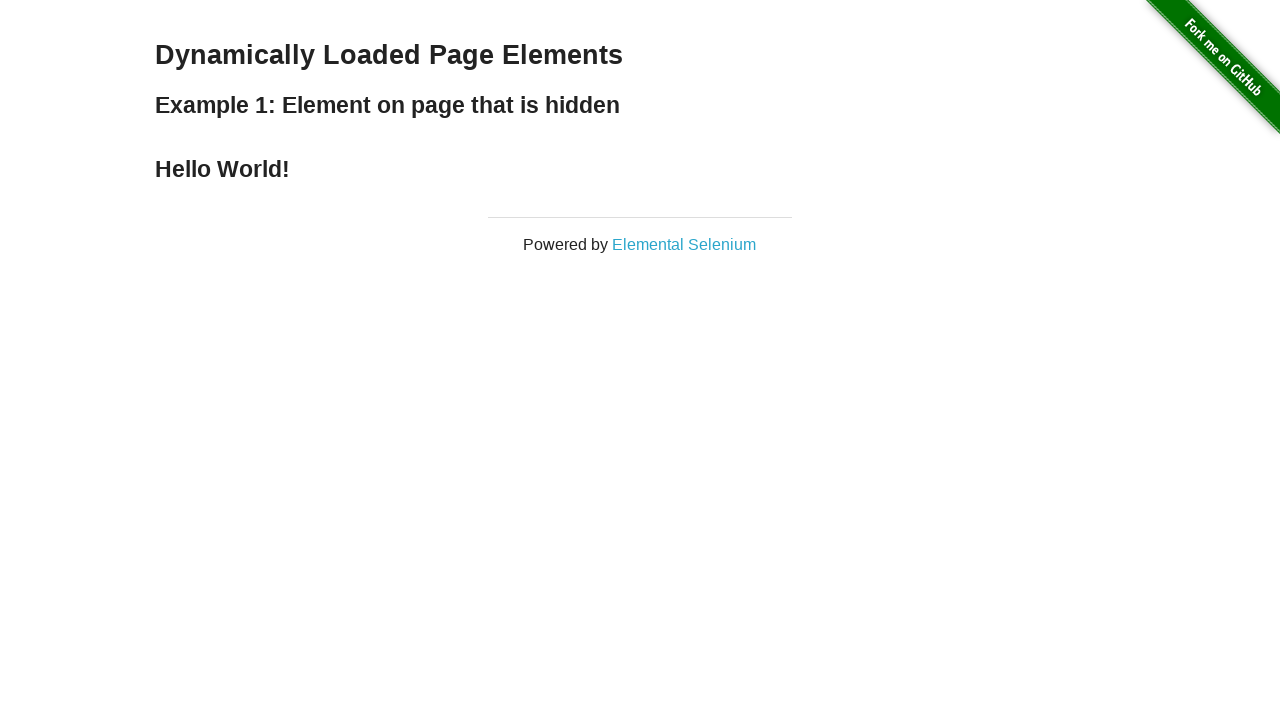

Retrieved message text: 'Hello World!'
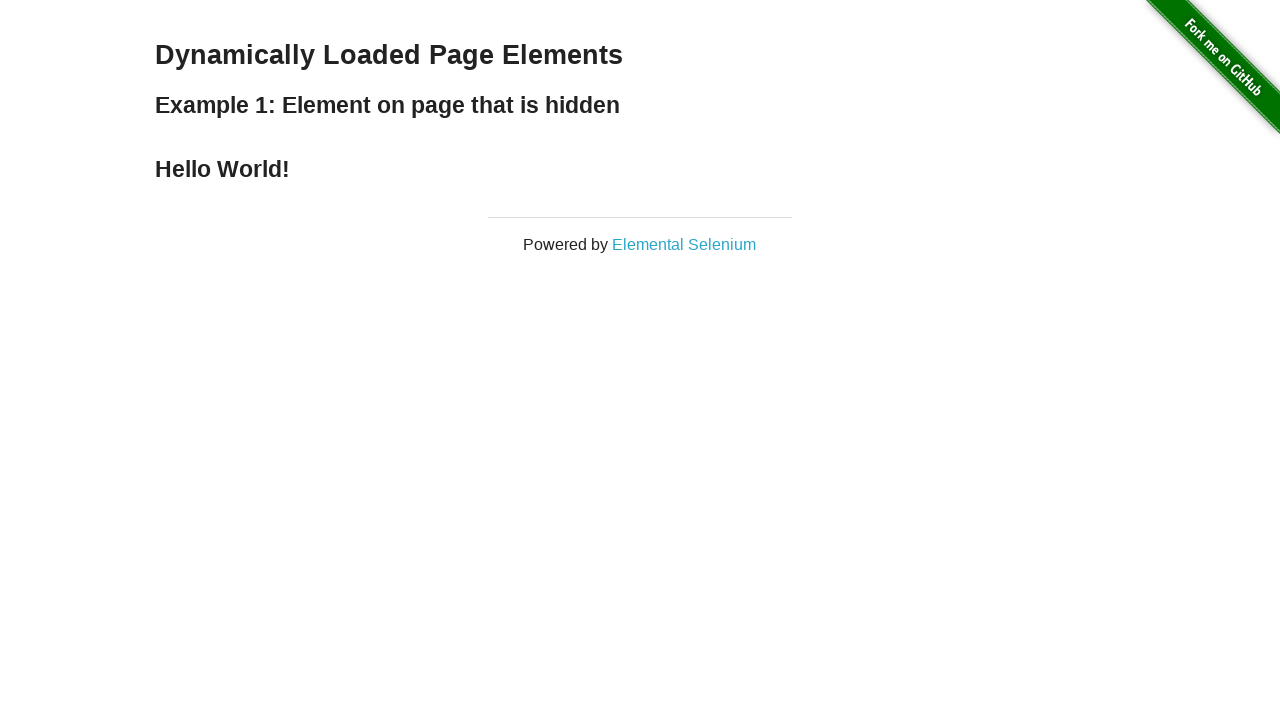

Assertion passed: message equals 'Hello World!'
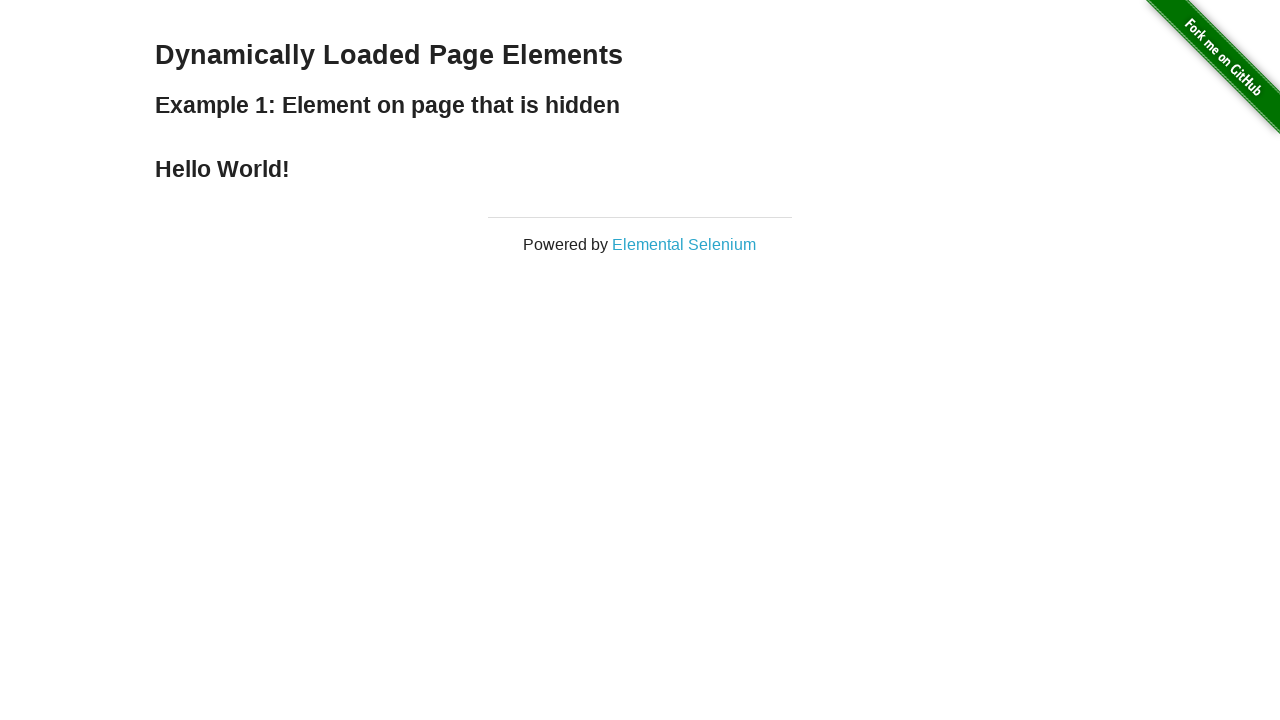

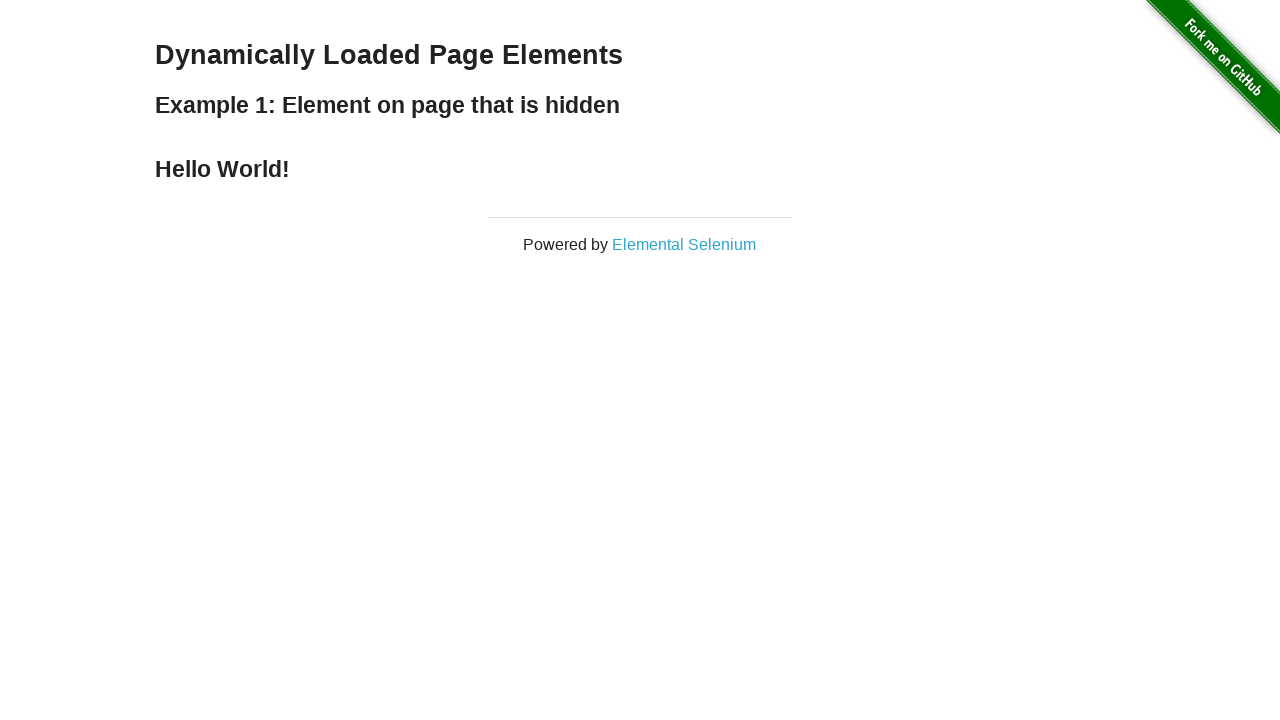